Navigates to Swiggy restaurant pages and verifies that offer cards and their content elements are displayed on the page.

Starting URL: https://www.swiggy.com/restaurants/burger-singh-big-punjabi-burgers-ganeshguri-guwahati-579784

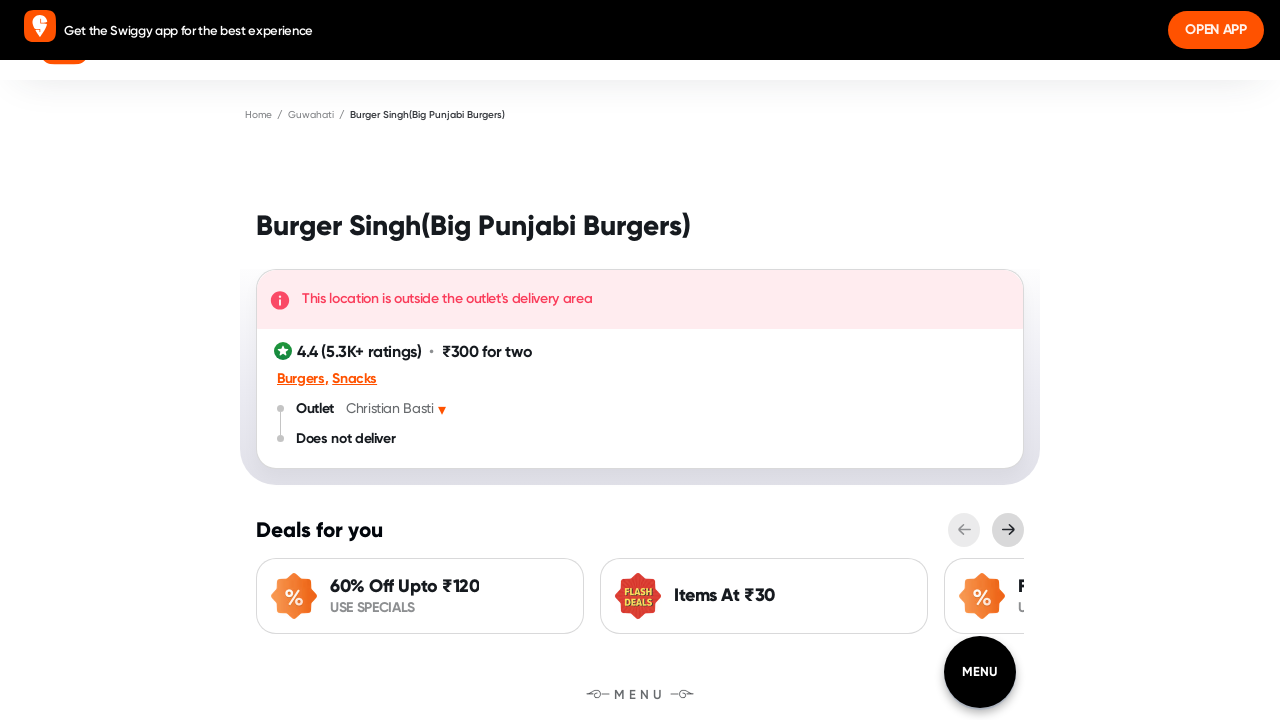

Waited for page to fully load (networkidle)
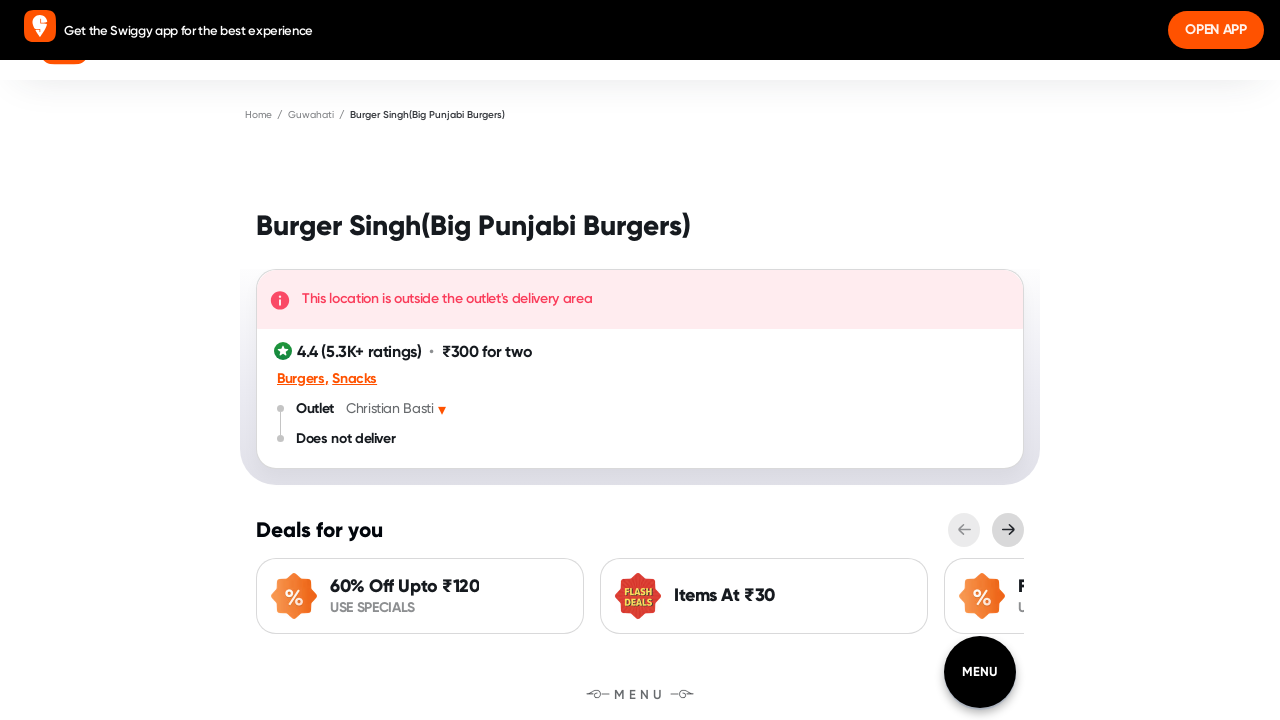

Waited for offer containers to appear
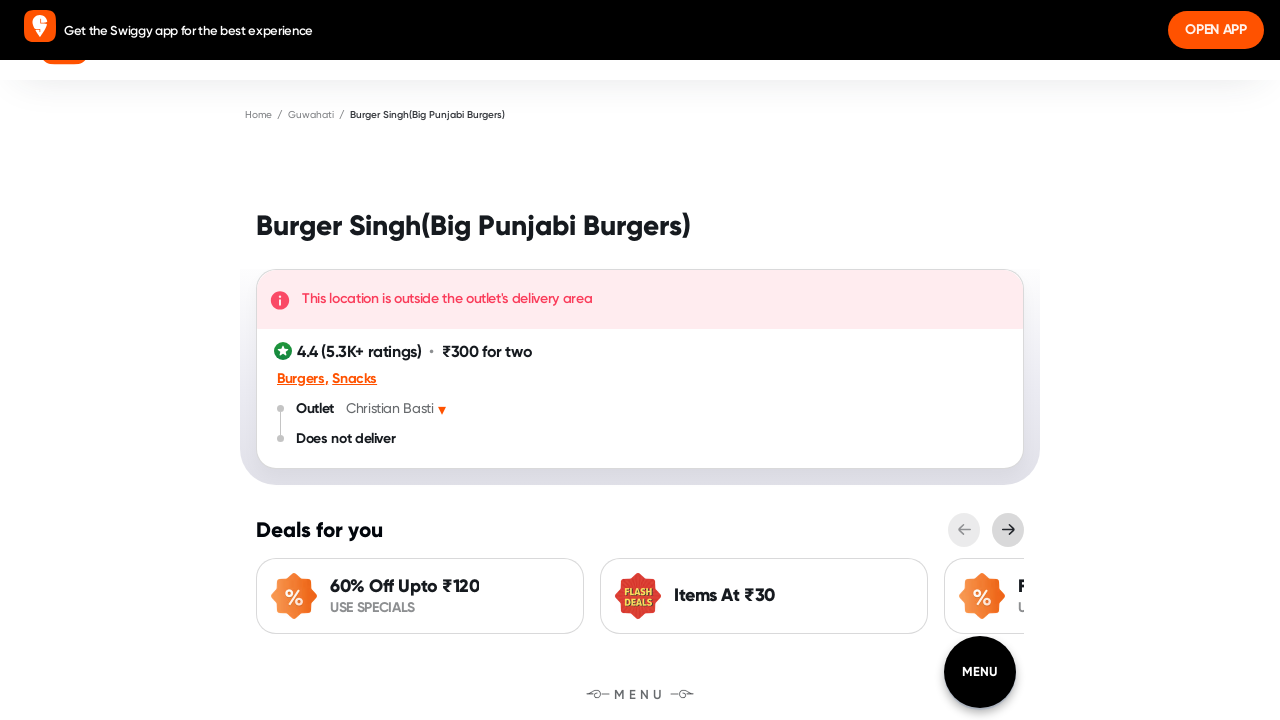

Located offer card elements
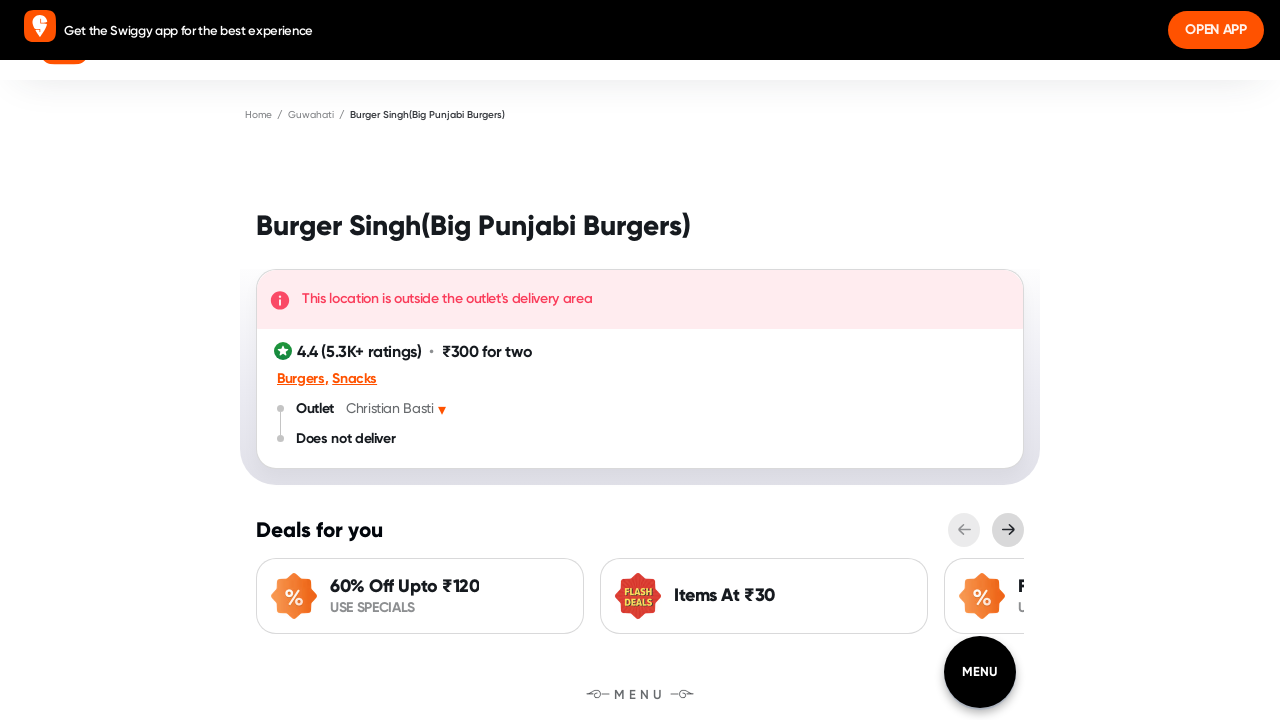

Verified first offer card is displayed
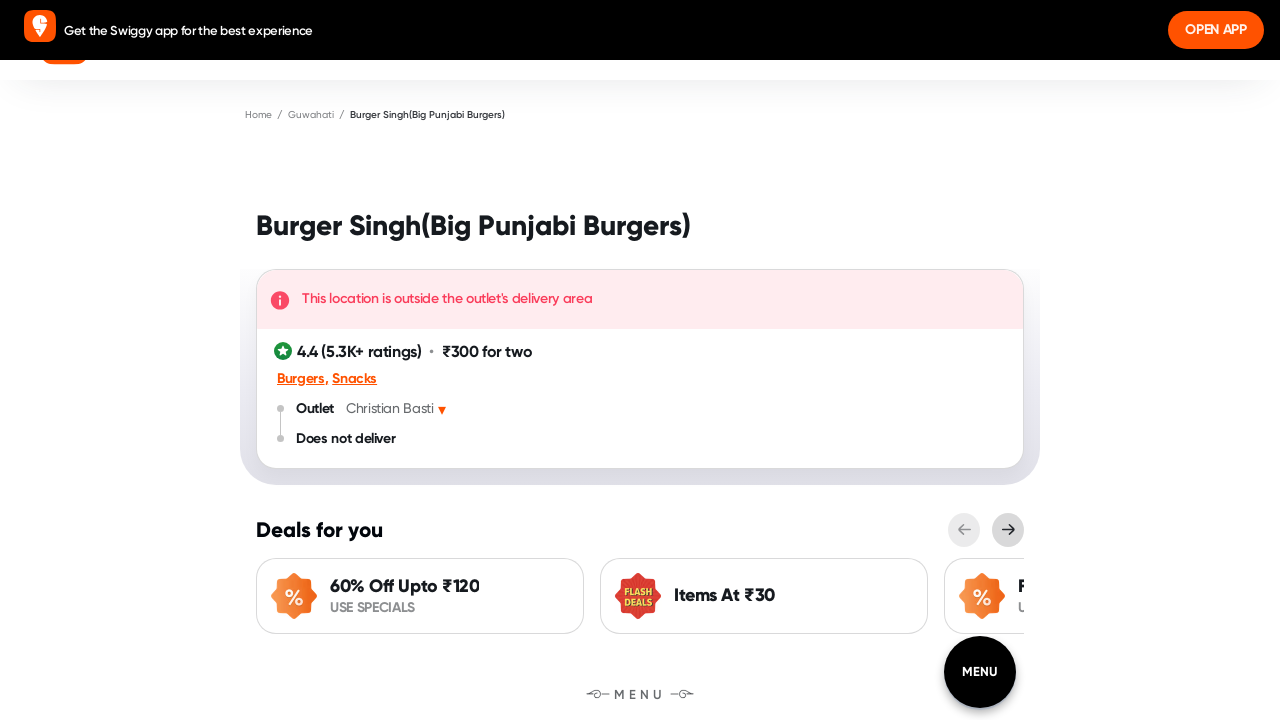

Navigated to second restaurant page (Burger Singh Santoshpur, Kolkata)
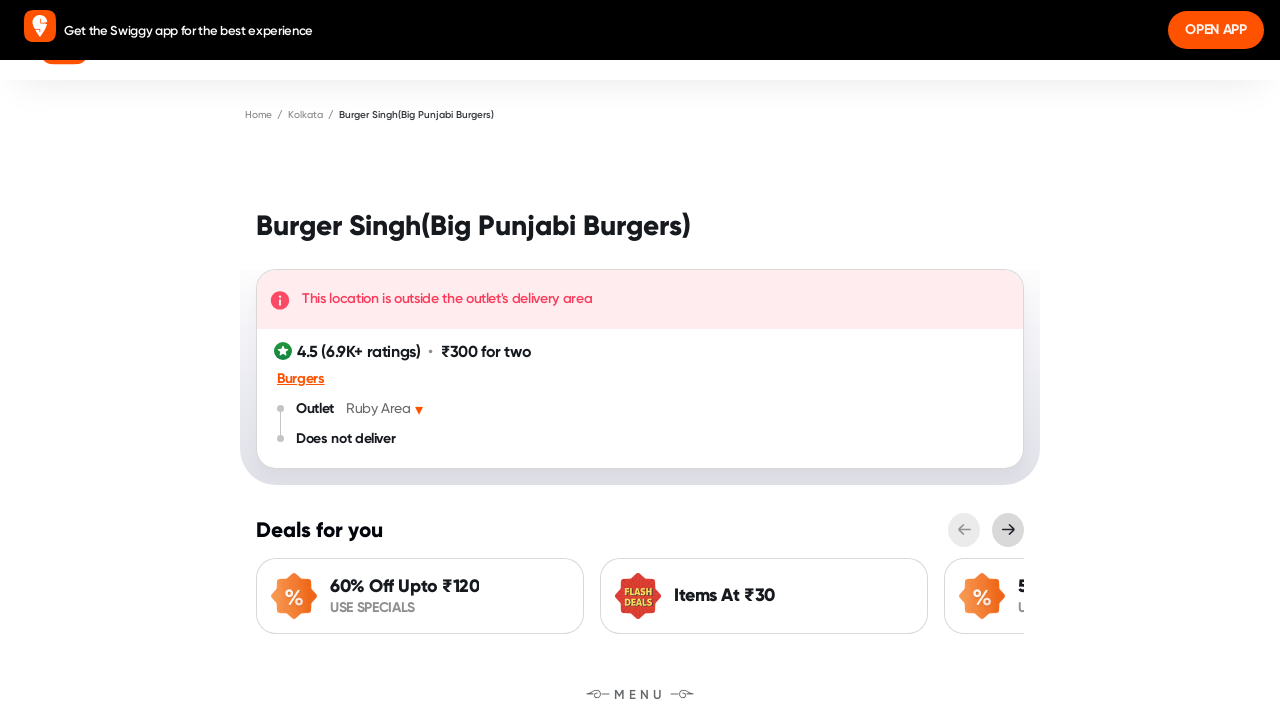

Waited for second page to fully load (networkidle)
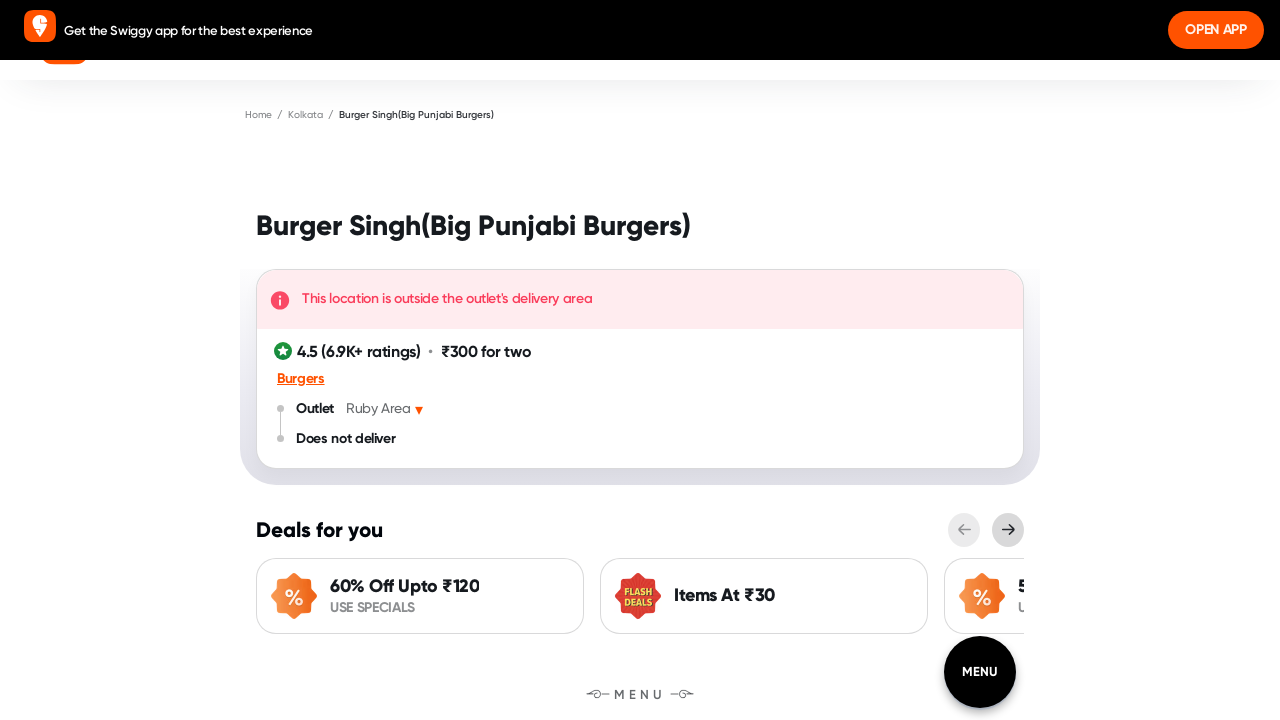

Waited for offer containers to appear on second page
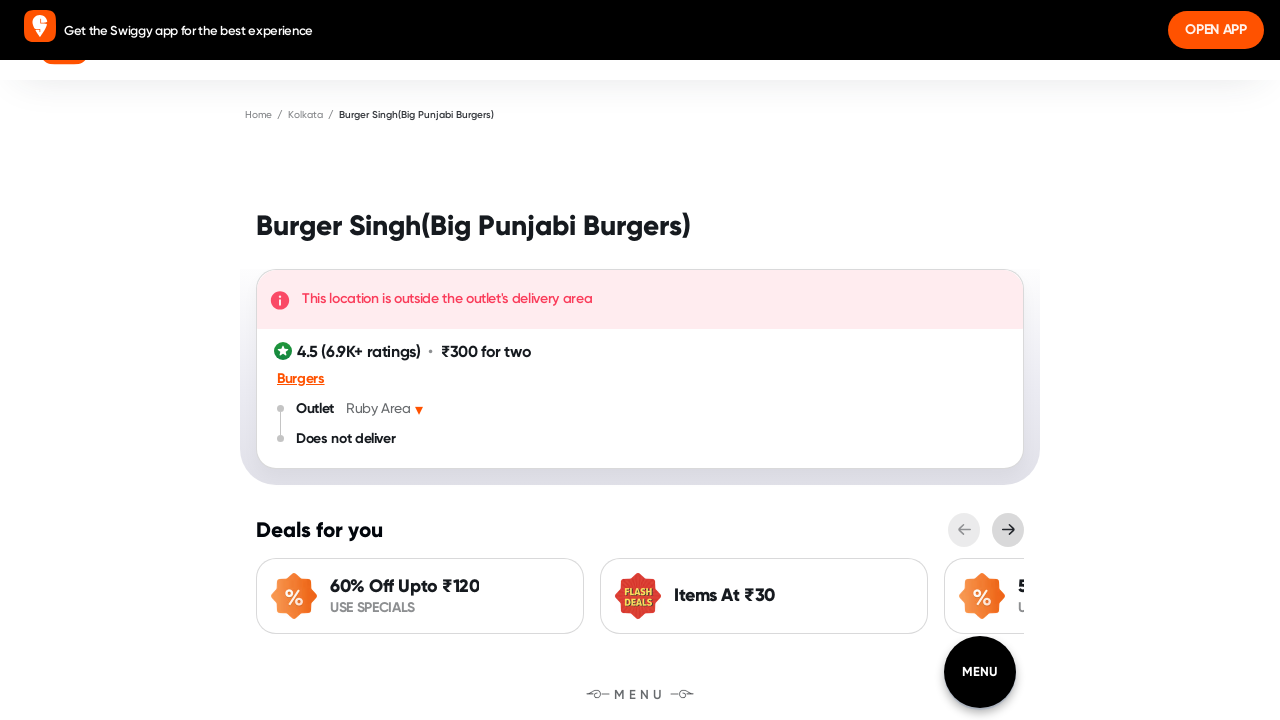

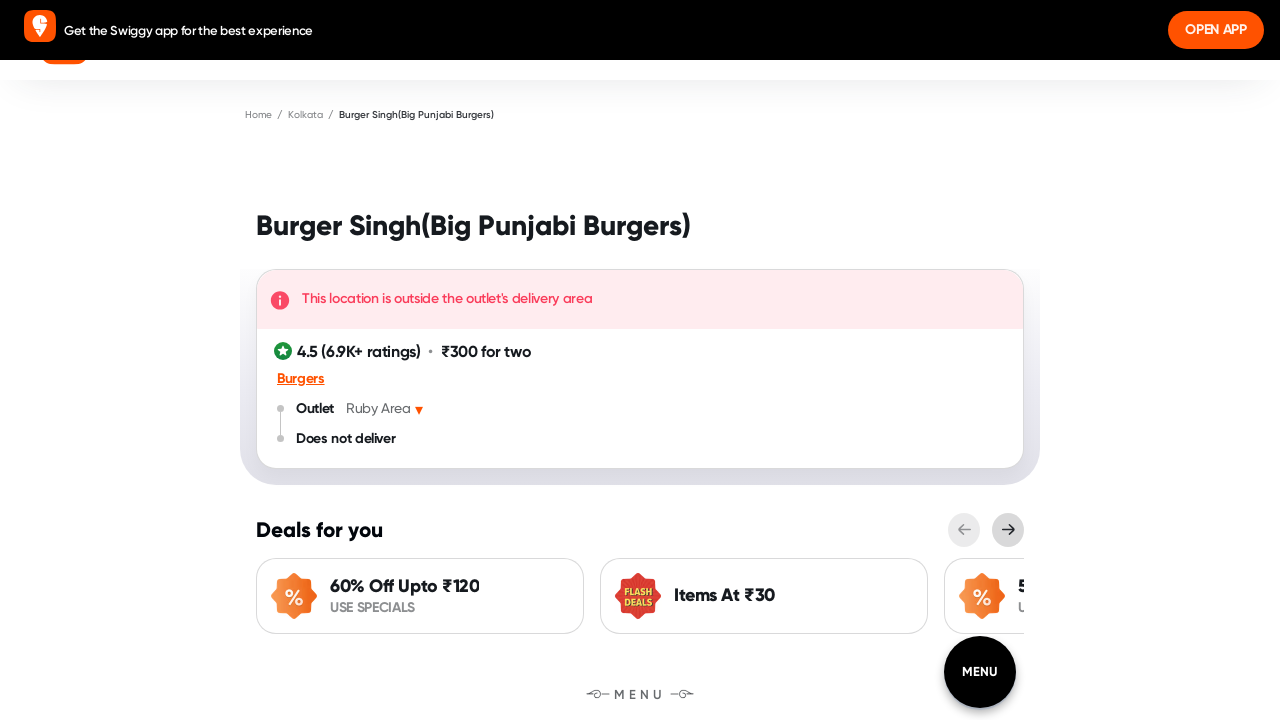